Tests keyboard action chains by typing text in the first input box, selecting all with Ctrl+A, copying with Ctrl+C, tabbing to the second input, and pasting with Ctrl+V, then adding additional text.

Starting URL: https://text-compare.com/

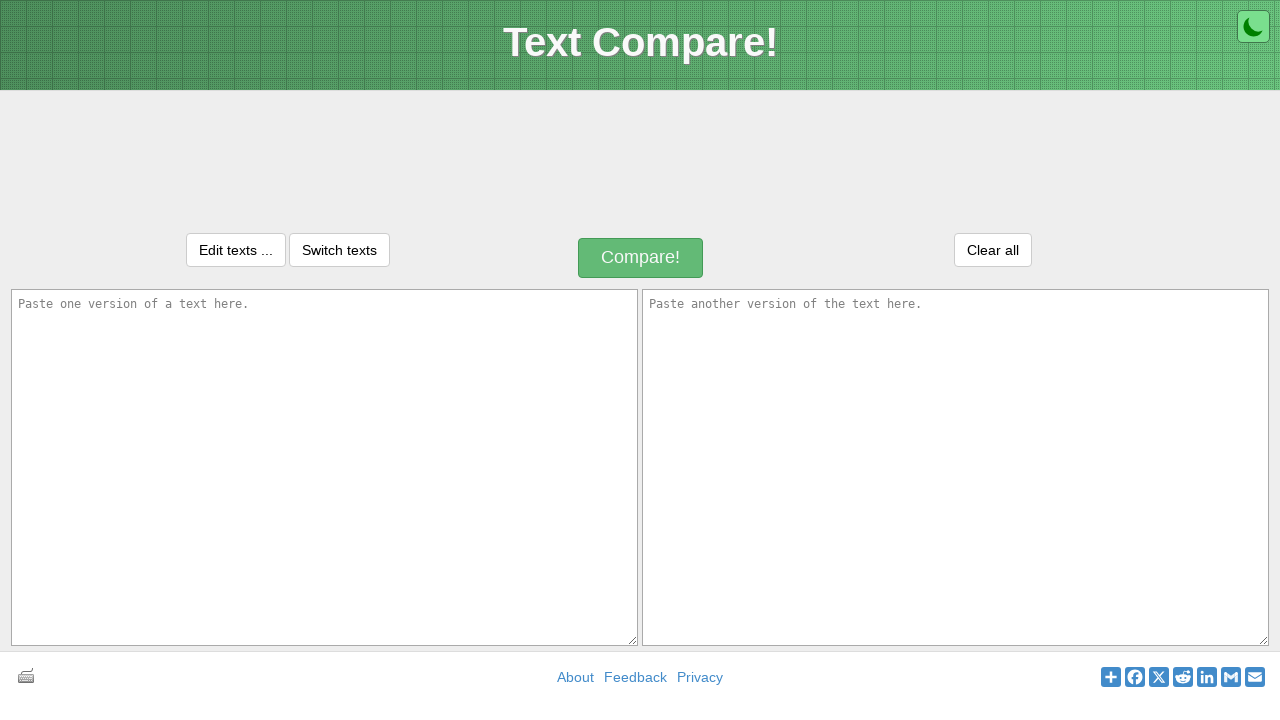

Filled first input box with 'Omkar' on textarea#inputText1
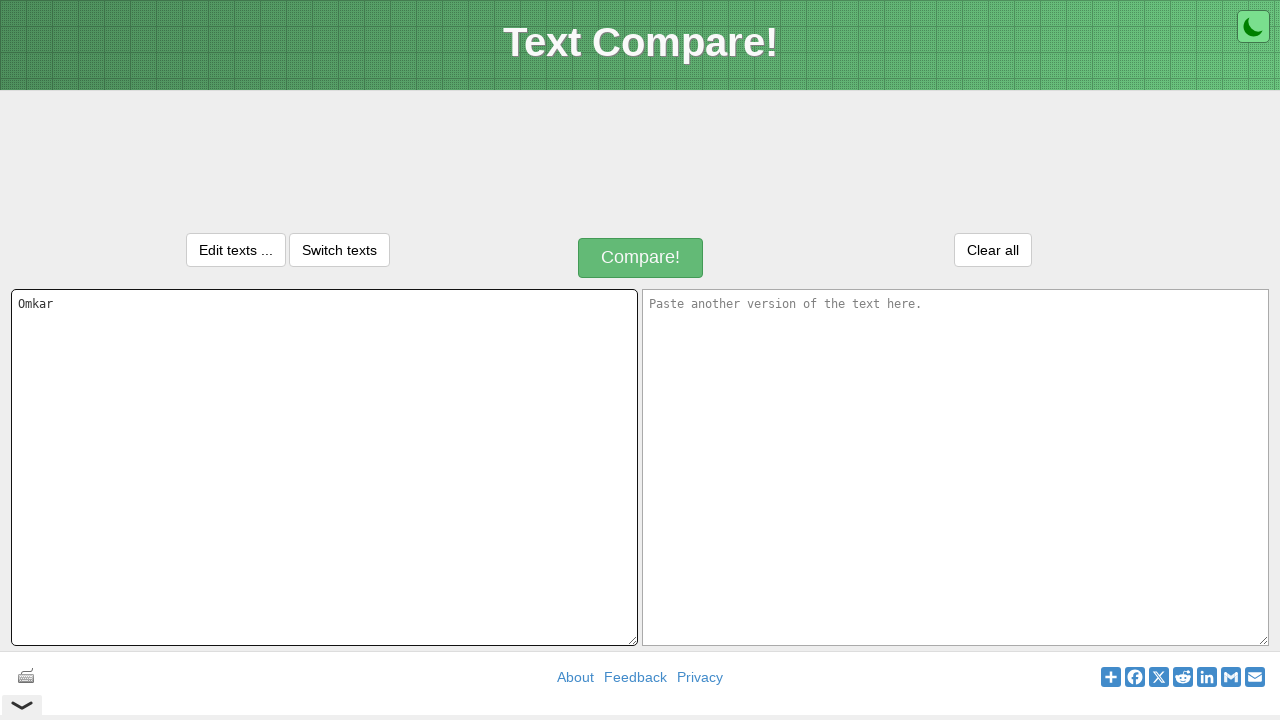

Clicked on first input box at (324, 467) on textarea#inputText1
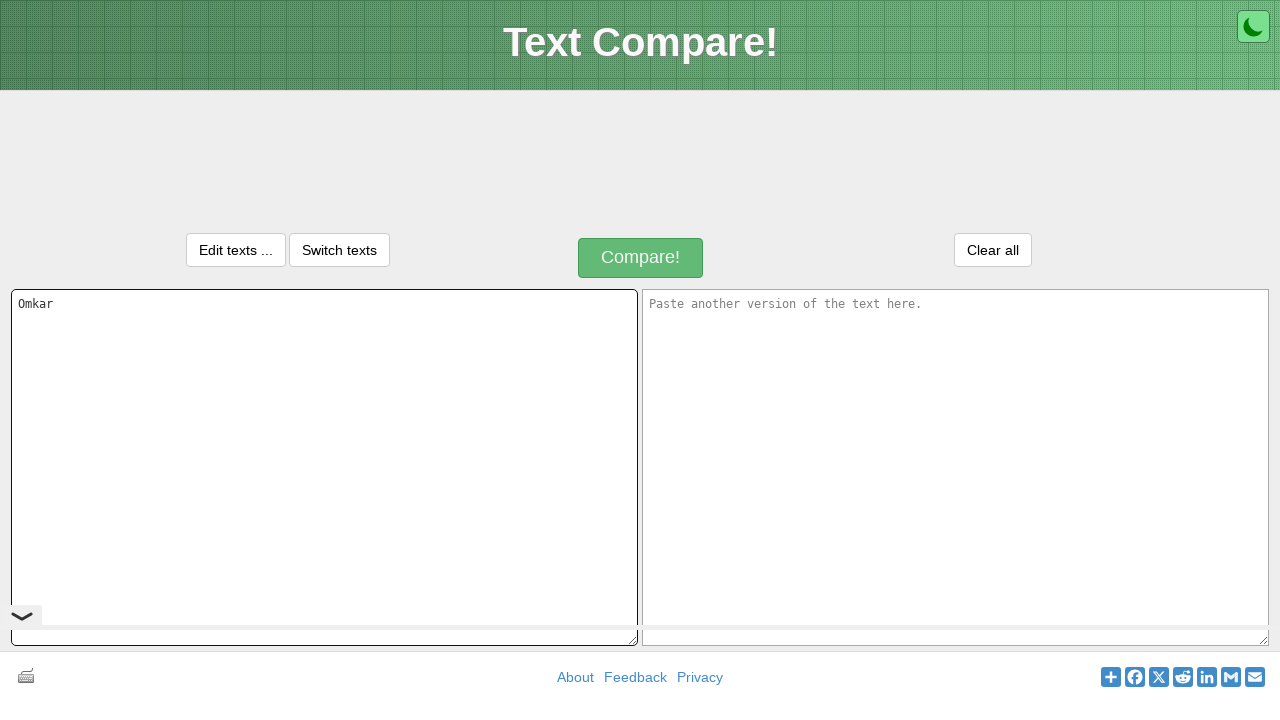

Selected all text in first input with Ctrl+A
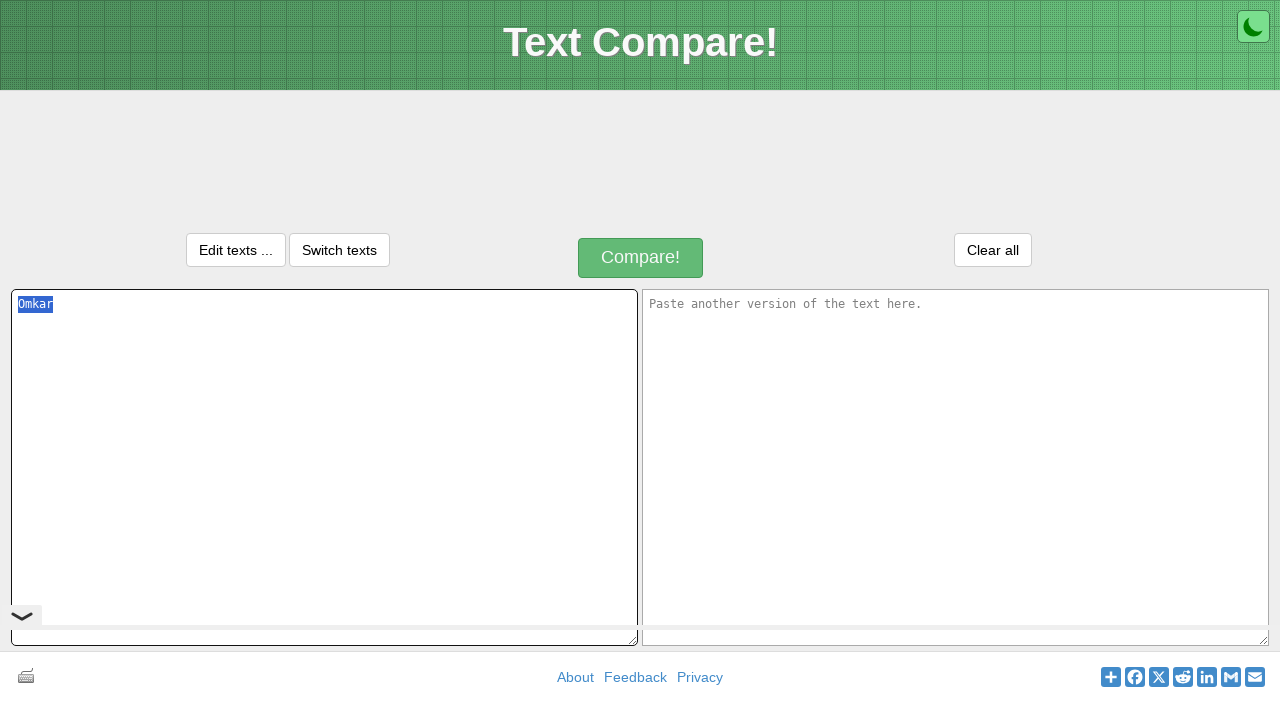

Copied selected text with Ctrl+C
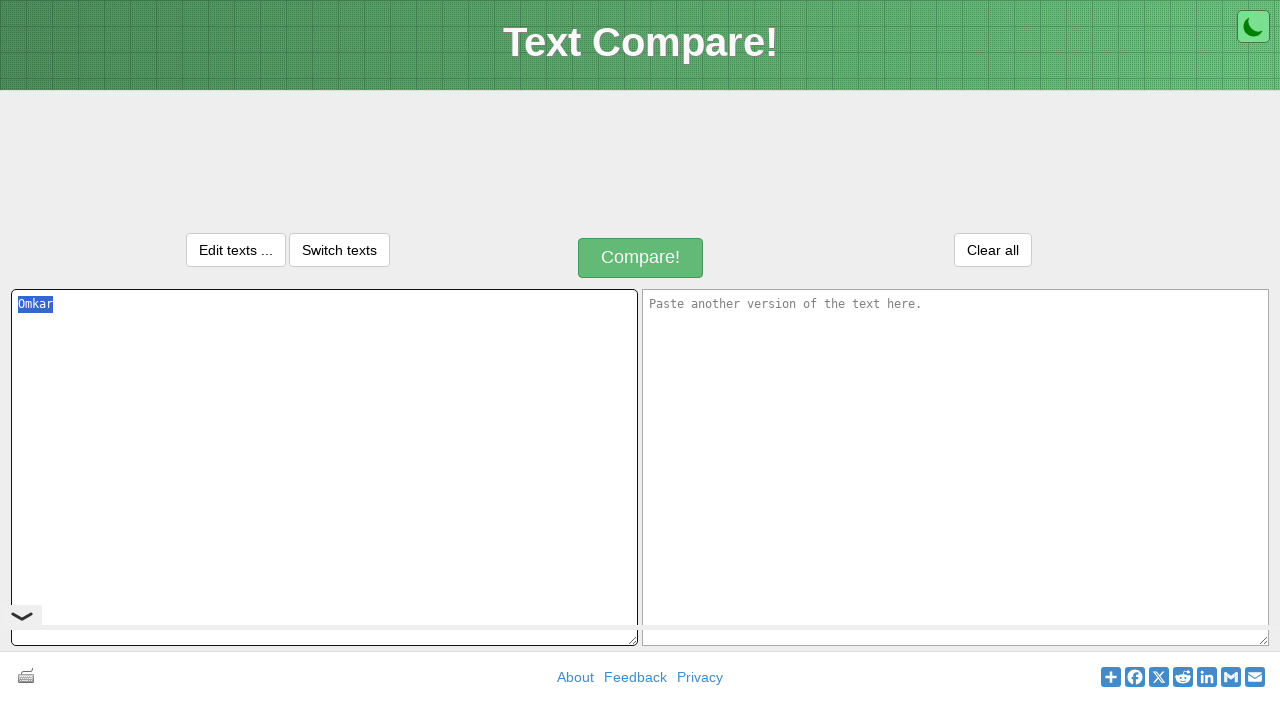

Tabbed to second input box
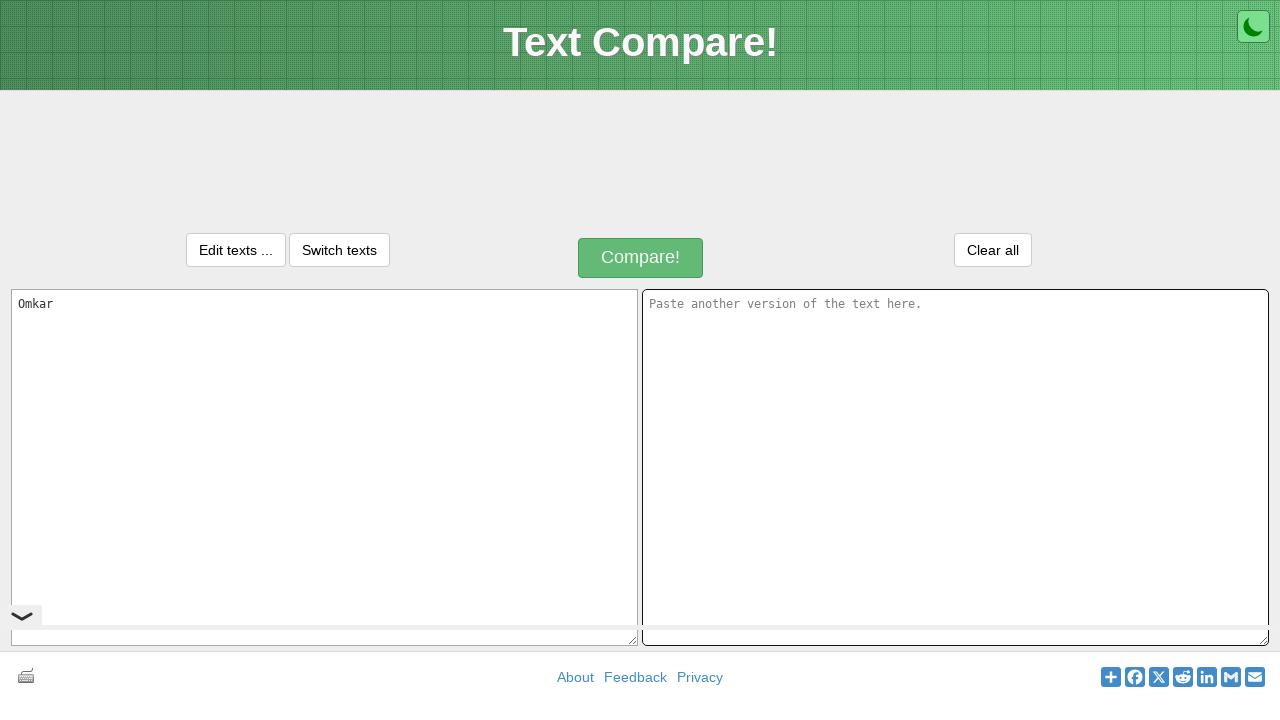

Pasted copied text with Ctrl+V
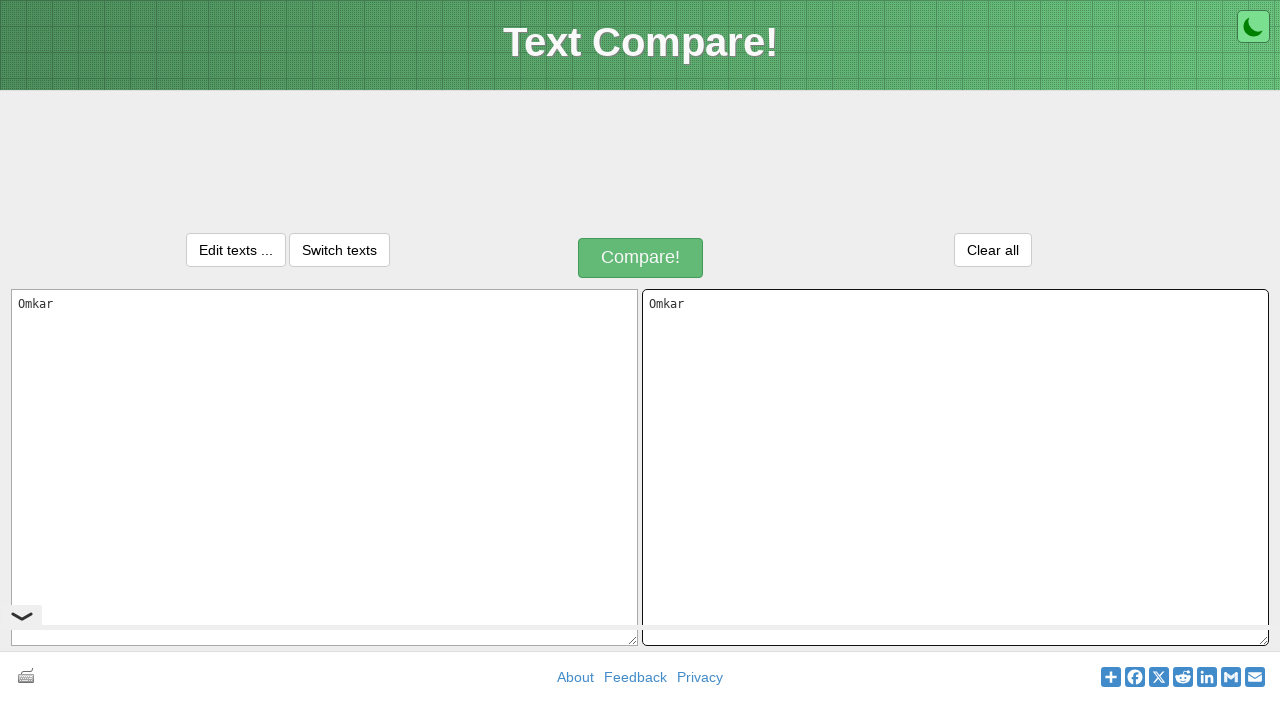

Pressed space in second input
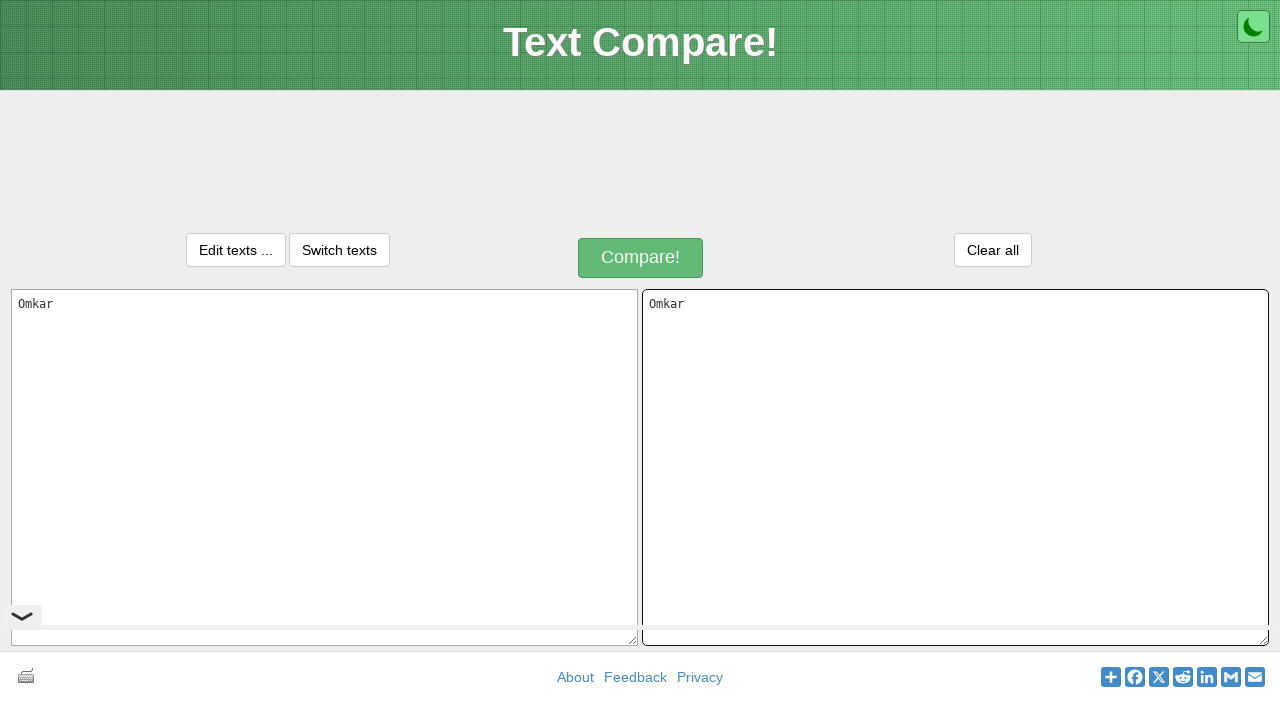

Typed 'mudshi' in second input
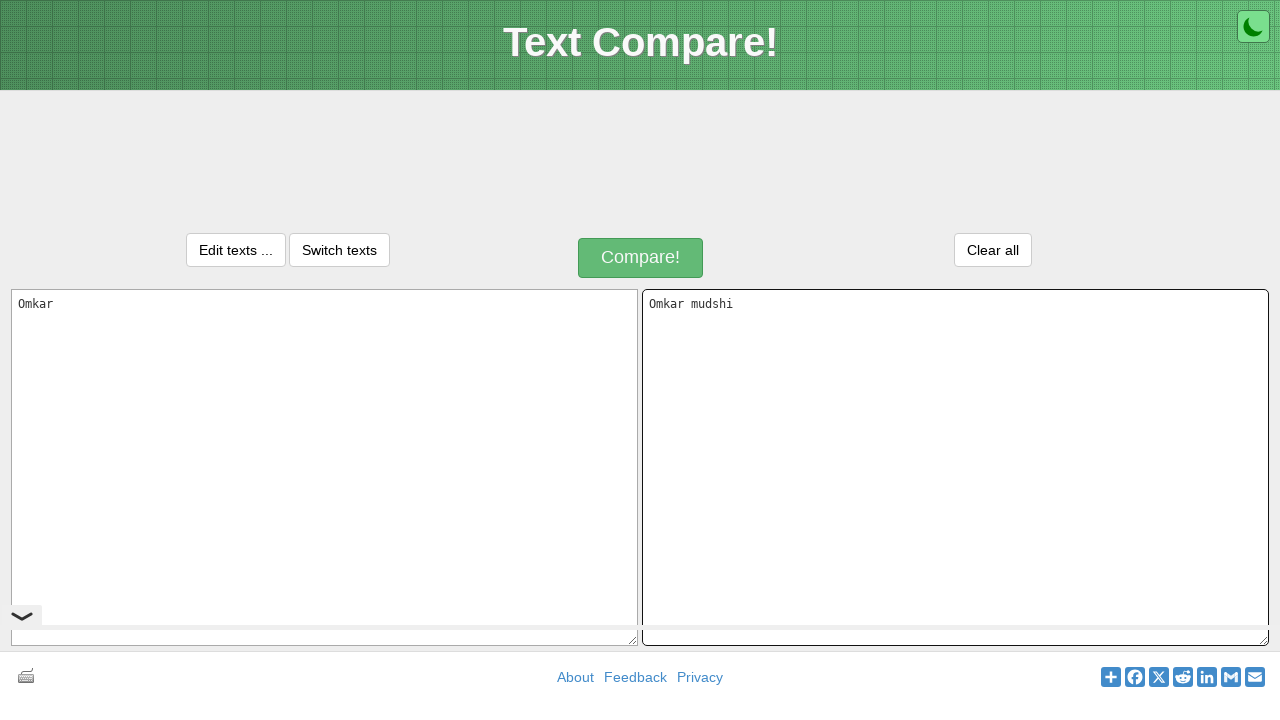

Waited 1000ms to observe final result
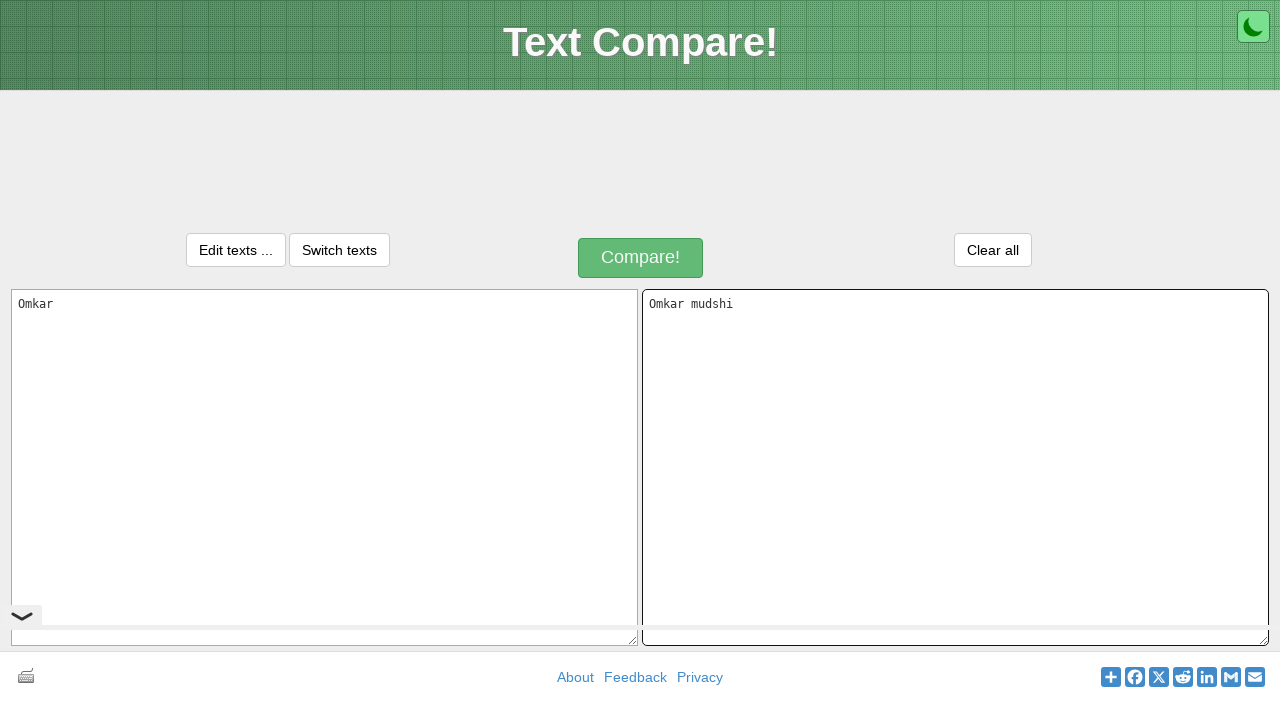

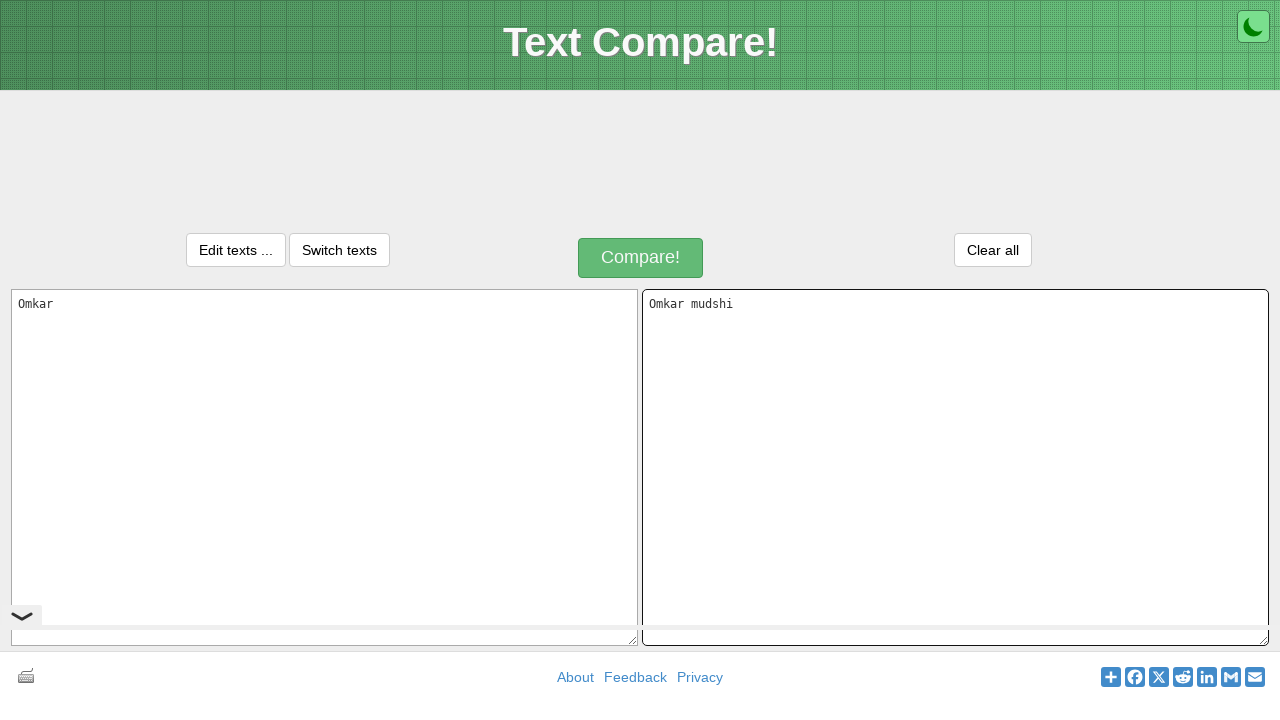